Tests JavaScript alert functionality by scrolling down the page and clicking the alert button on the DemoQA alerts page

Starting URL: https://demoqa.com/alerts

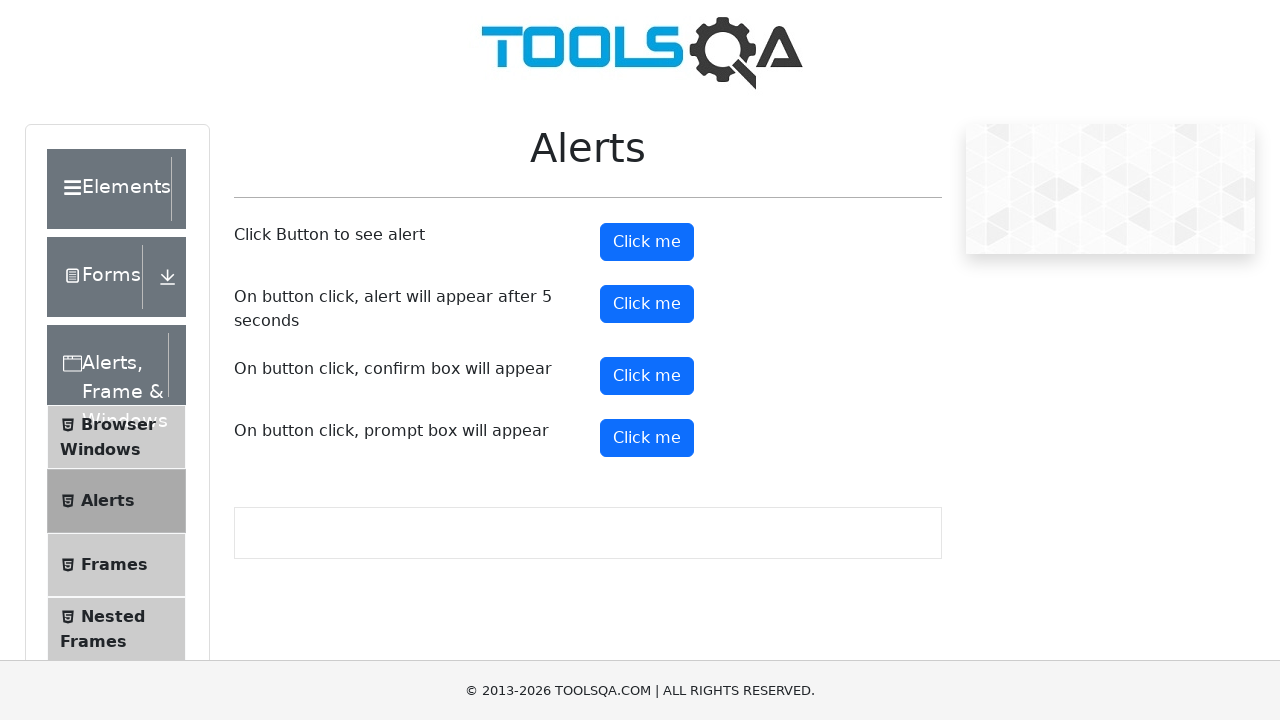

Scrolled down the page to view alert button
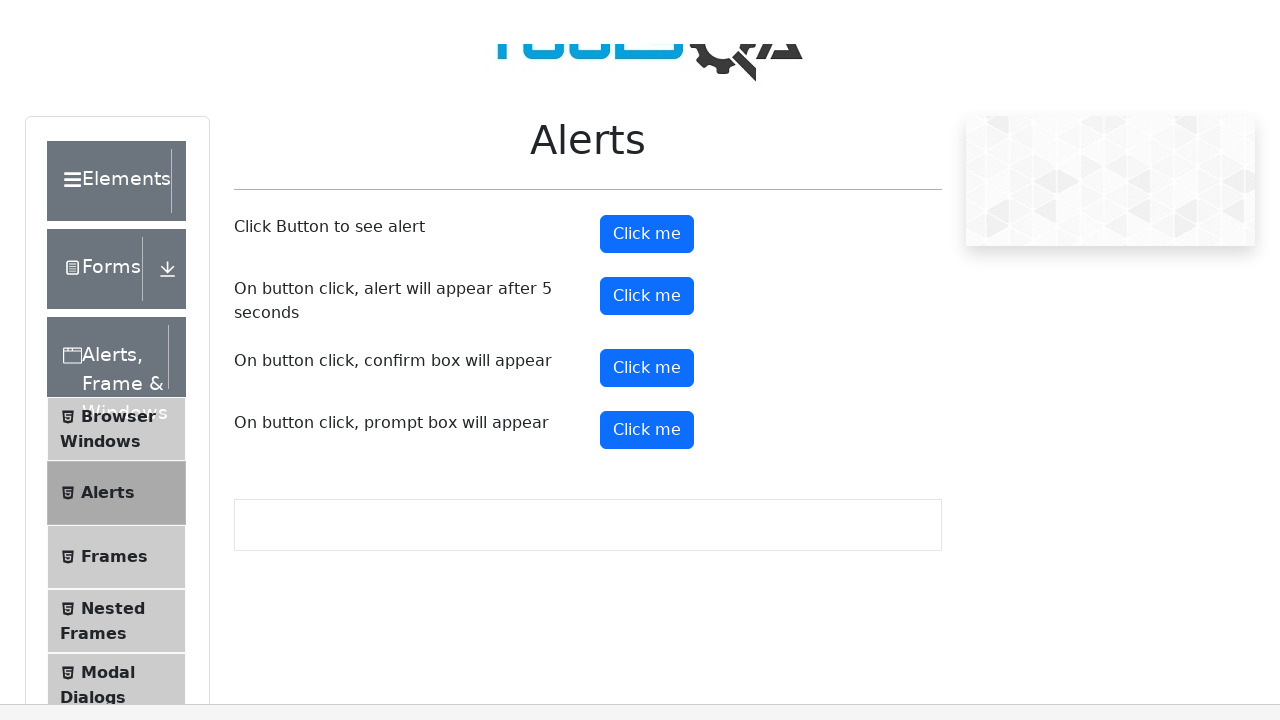

Clicked the alert button at (647, 19) on #alertButton
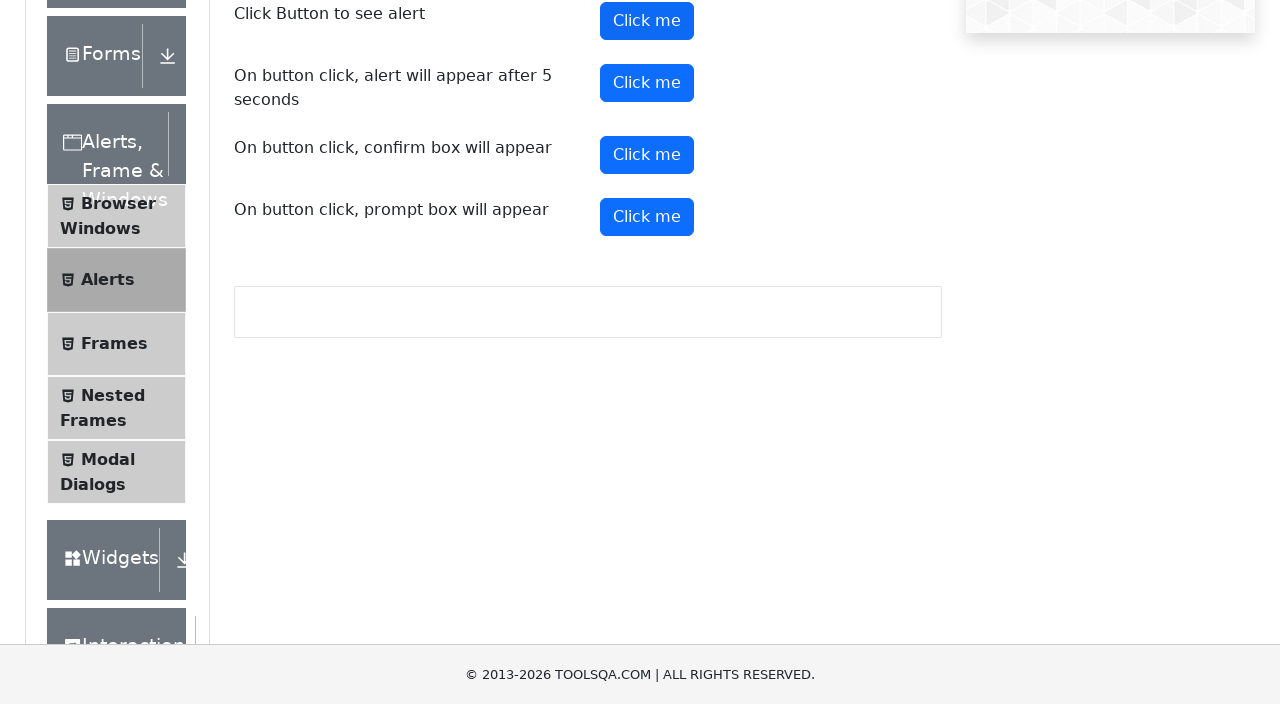

Set up dialog handler to accept alert
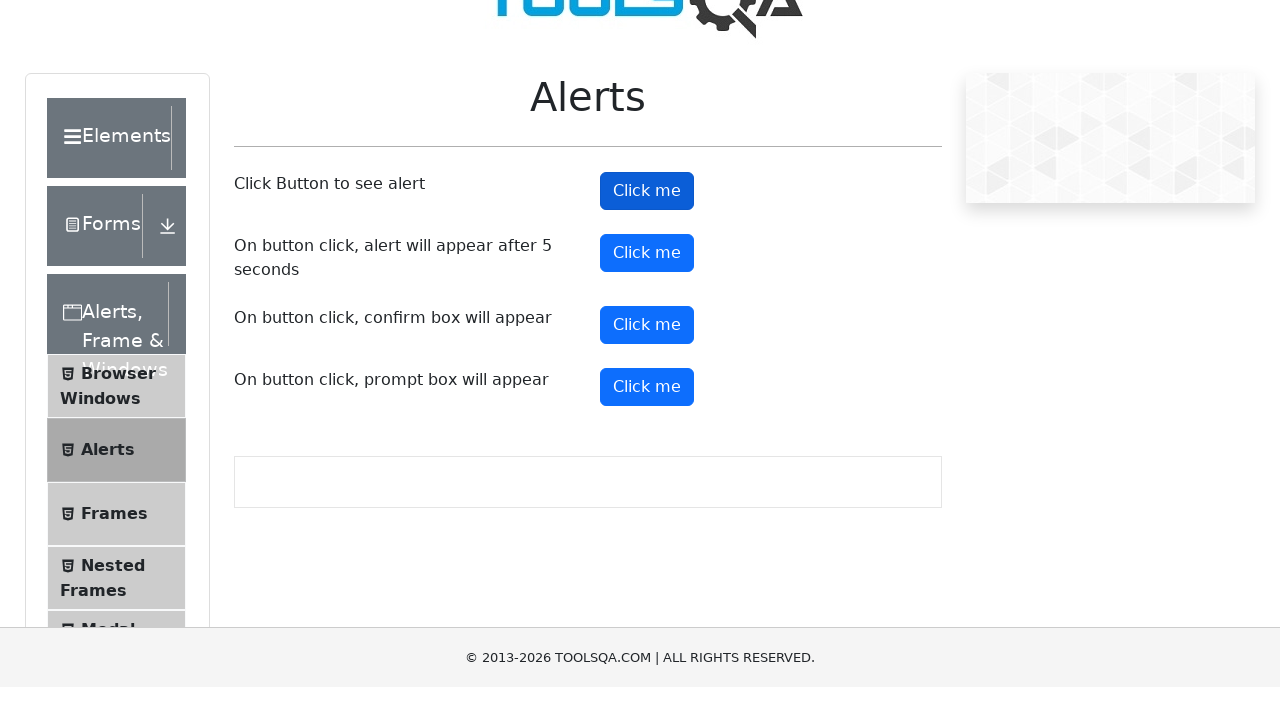

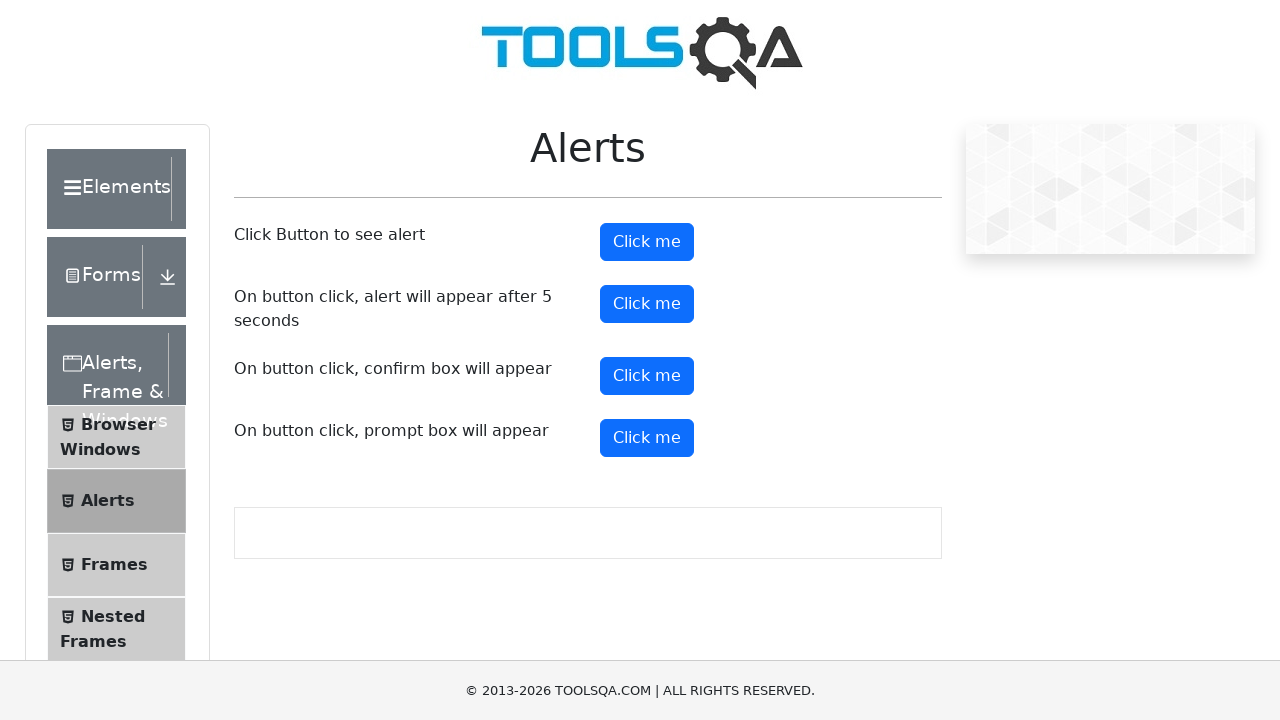